Tests an e-commerce site's search and add-to-cart functionality by searching for products containing "ca", verifying product counts, and adding specific items to cart

Starting URL: https://rahulshettyacademy.com/seleniumPractise/#/

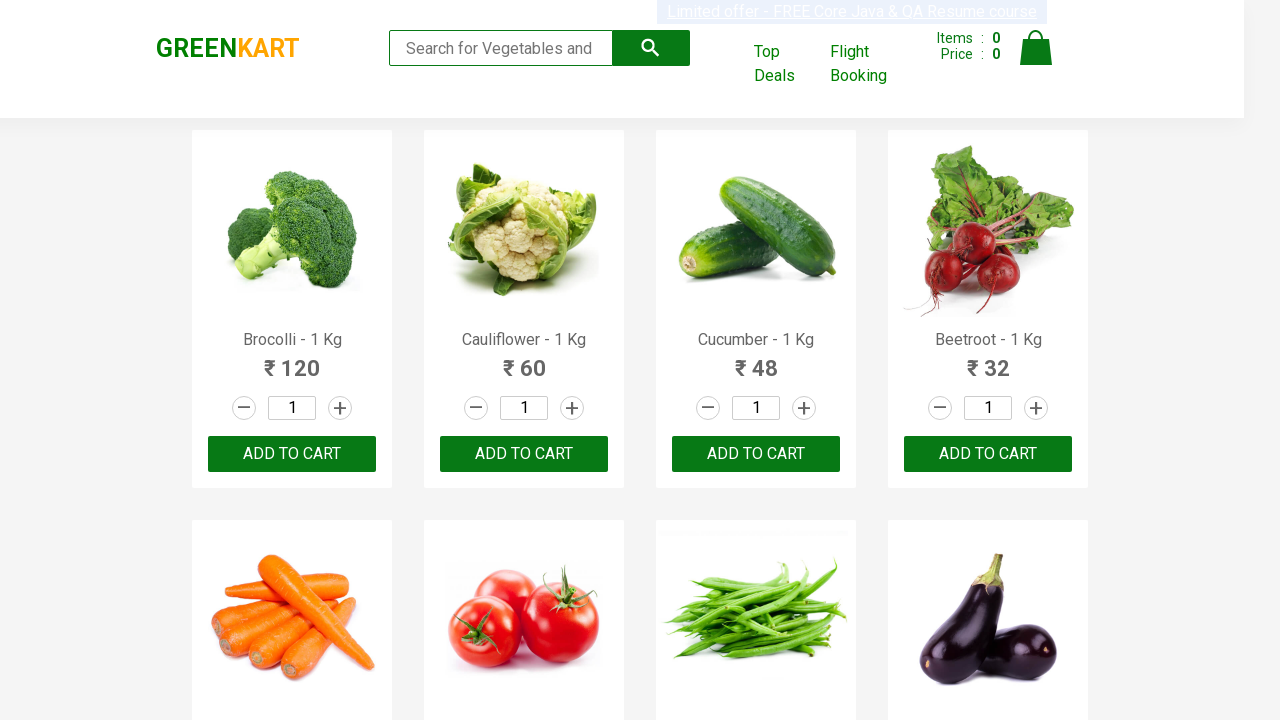

Filled search field with 'ca' to filter products on .search-keyword
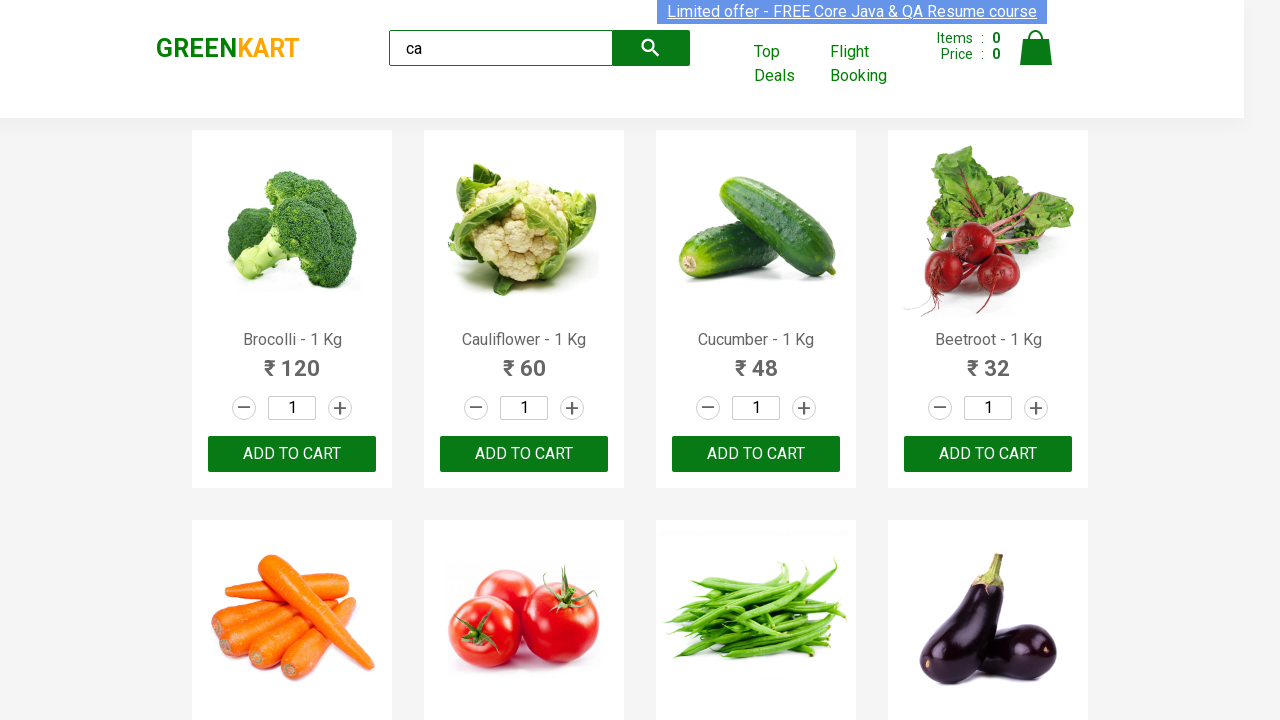

Waited 2 seconds for products to filter
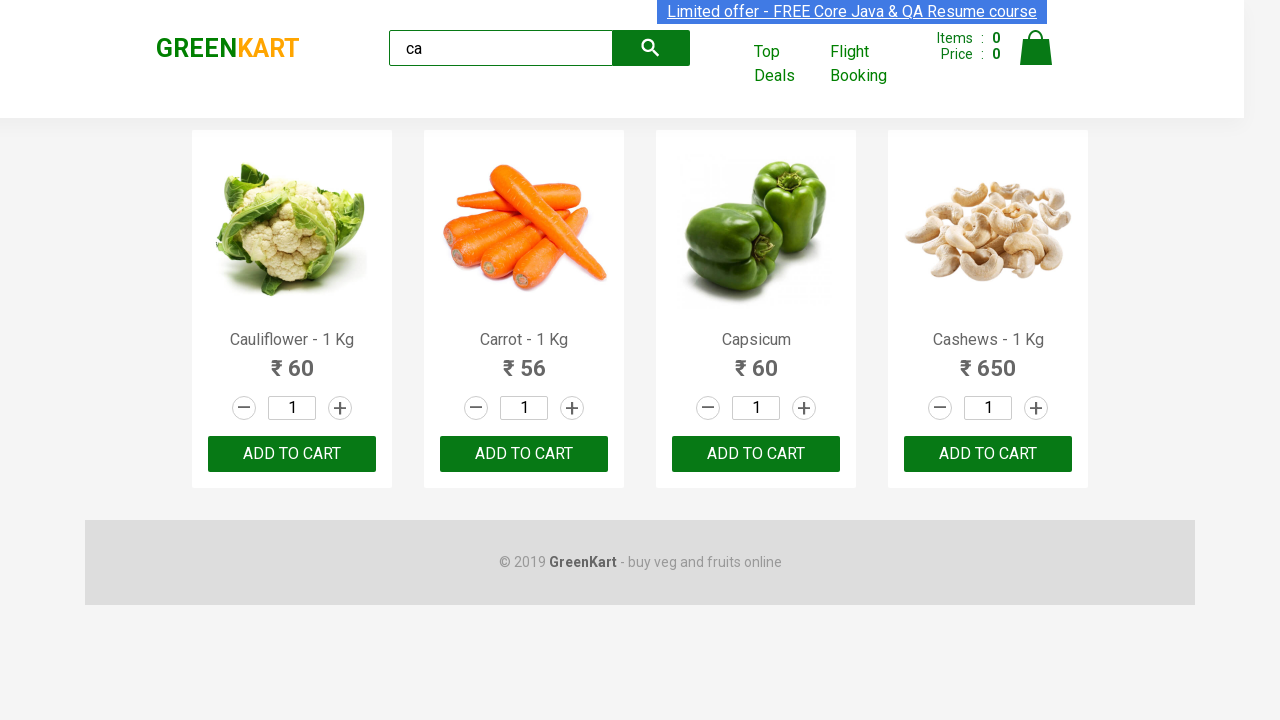

Verified that filtered products are visible
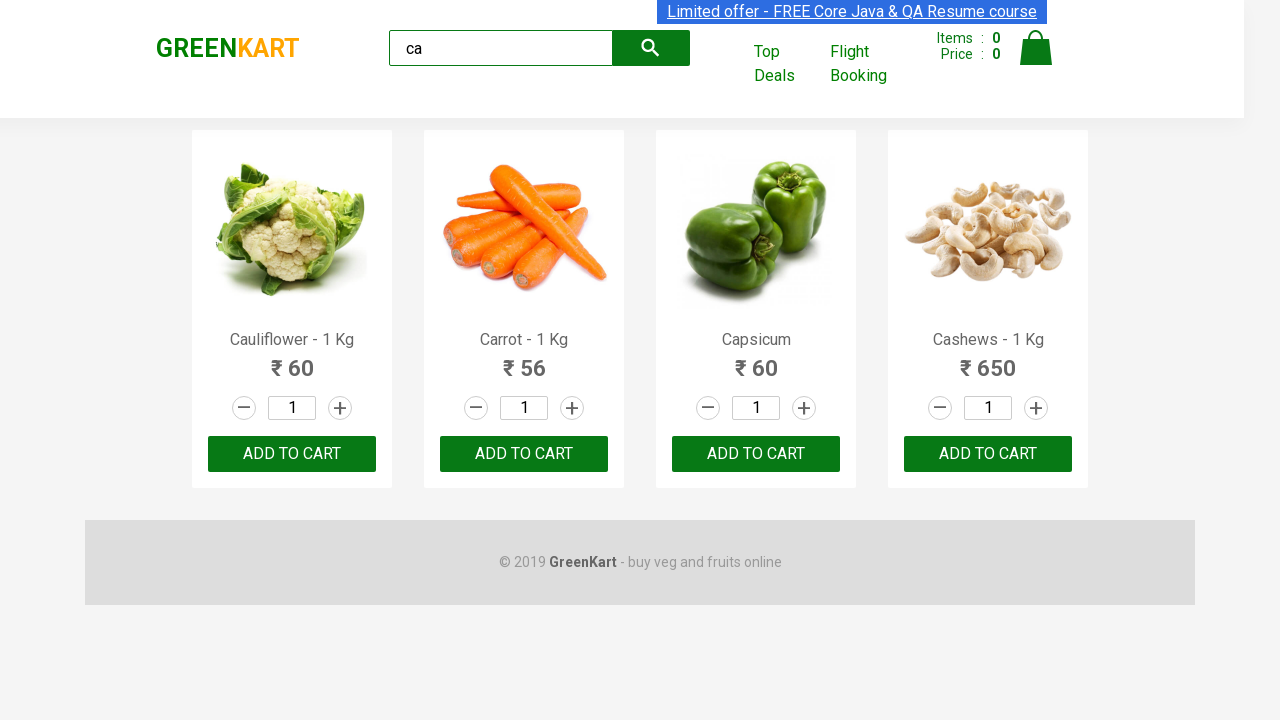

Clicked ADD TO CART button for the third product at (756, 454) on :nth-child(3) > .product-action > button
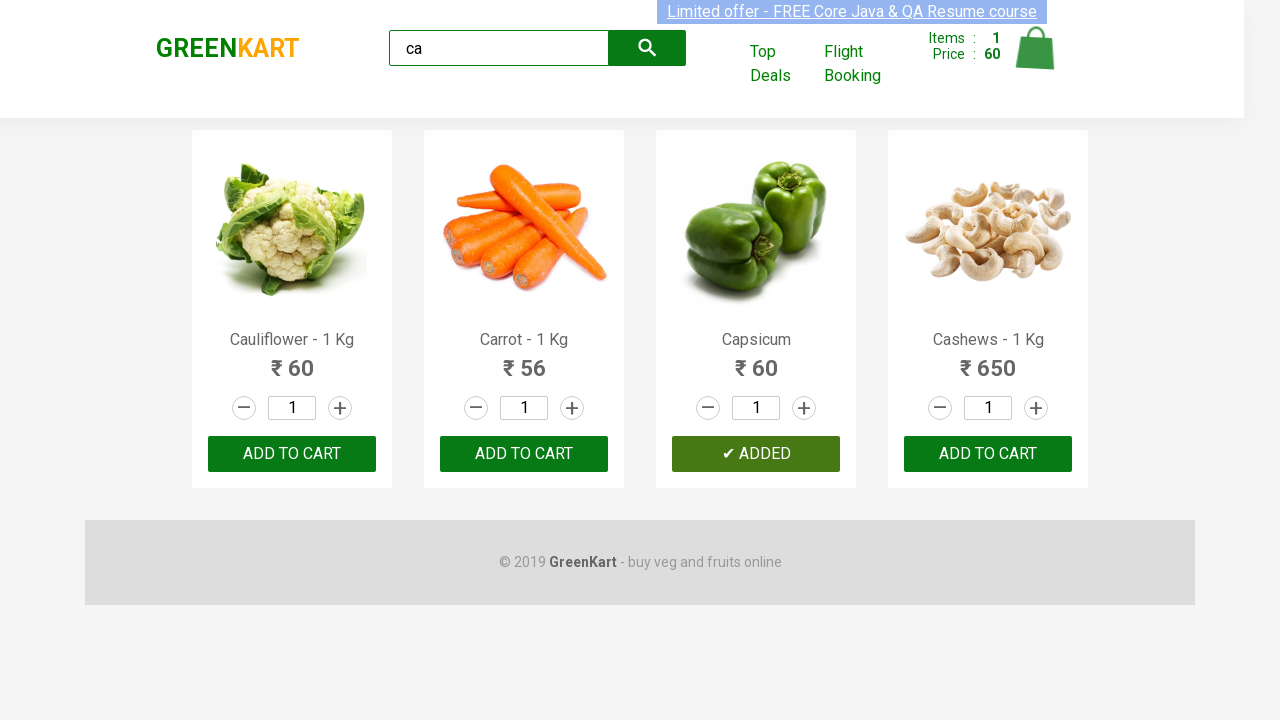

Clicked ADD TO CART button for the third product by text locator at (756, 454) on .products .product >> nth=2 >> internal:text="ADD TO CART"i
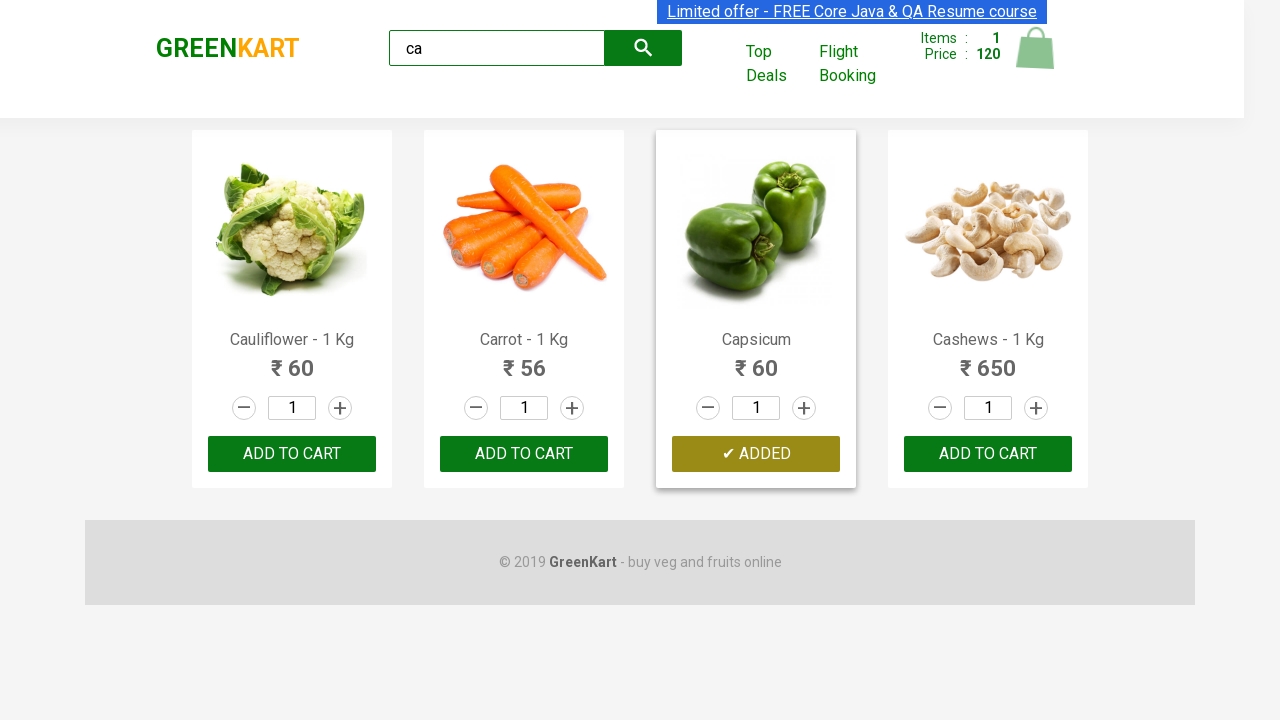

Retrieved all product elements to search for Cashews
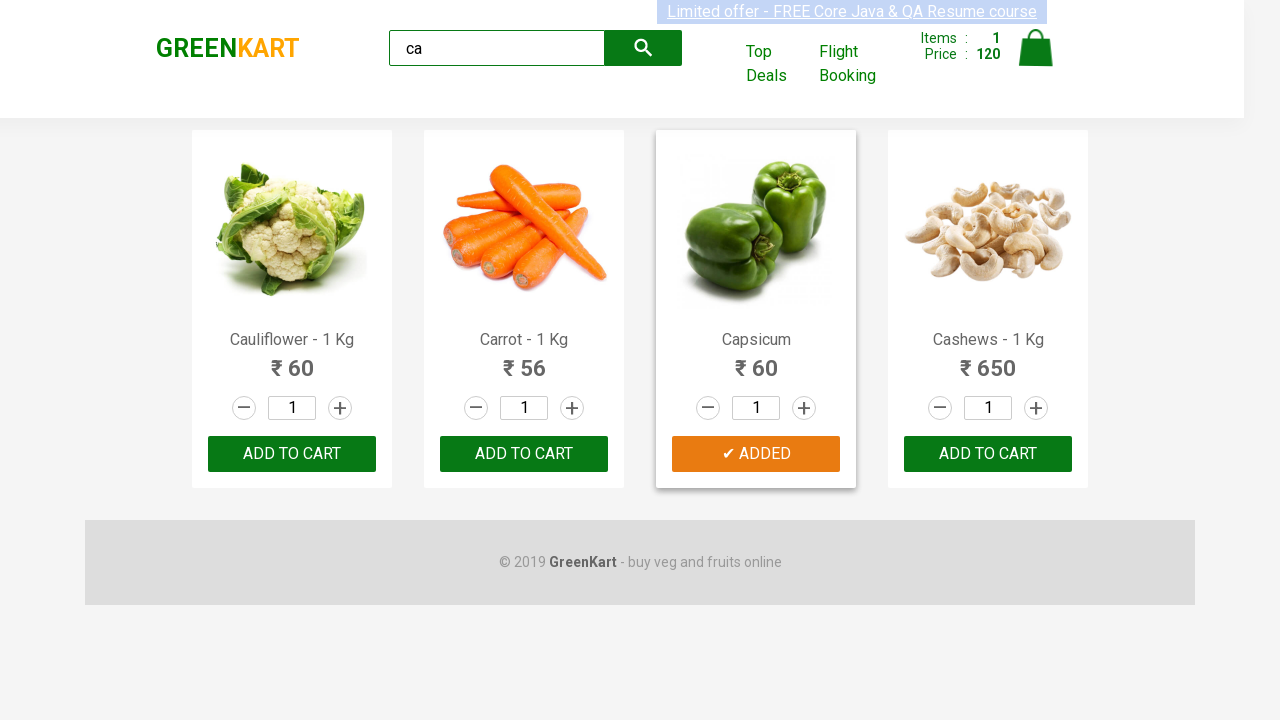

Retrieved product name: 'Cauliflower - 1 Kg'
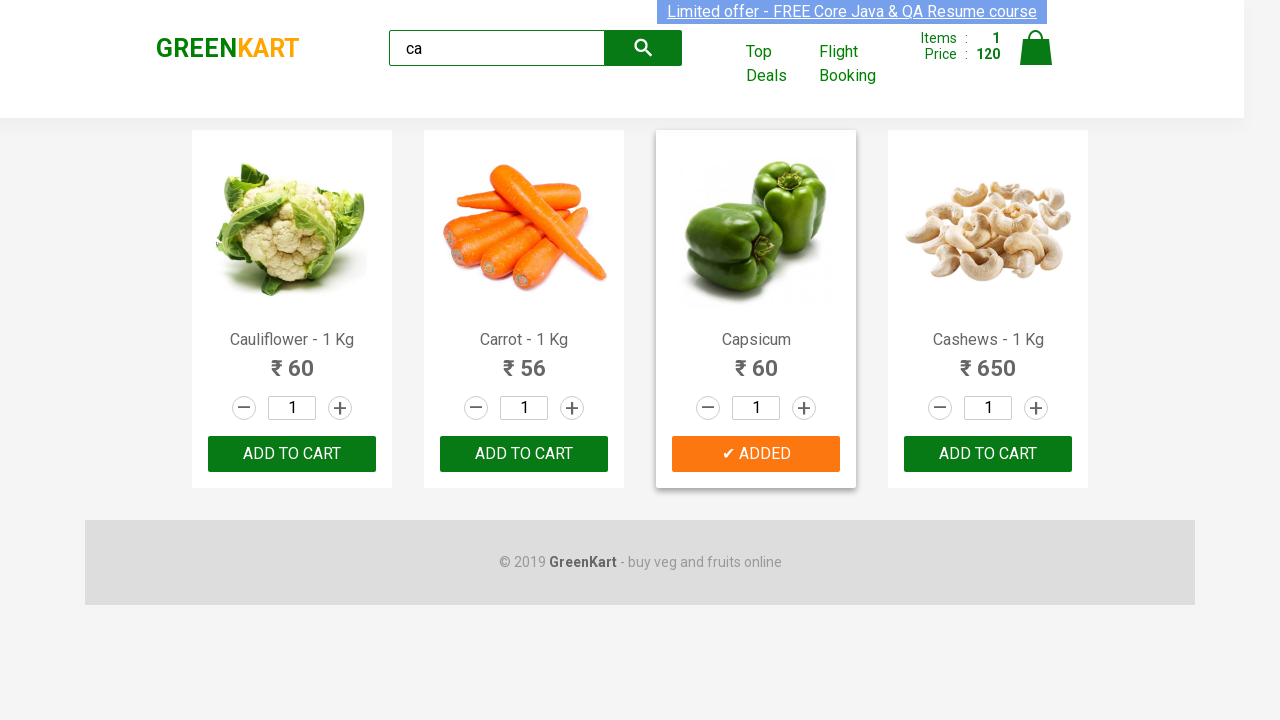

Retrieved product name: 'Carrot - 1 Kg'
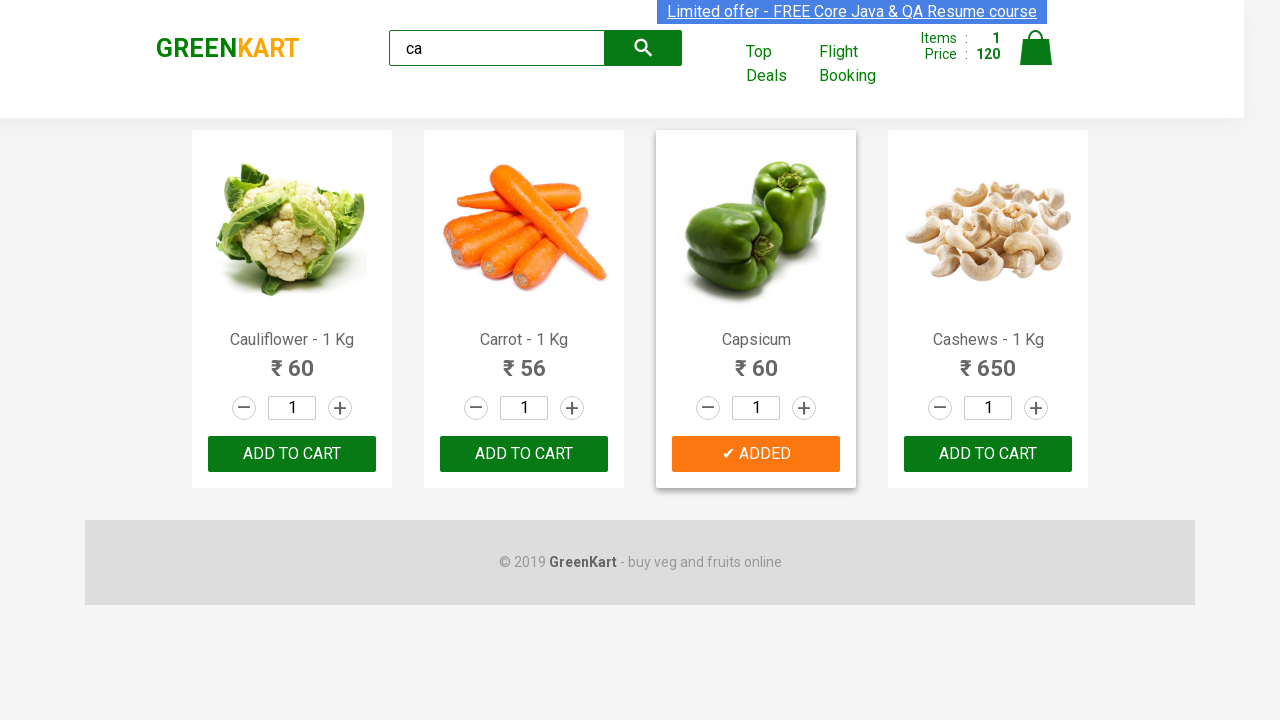

Retrieved product name: 'Capsicum'
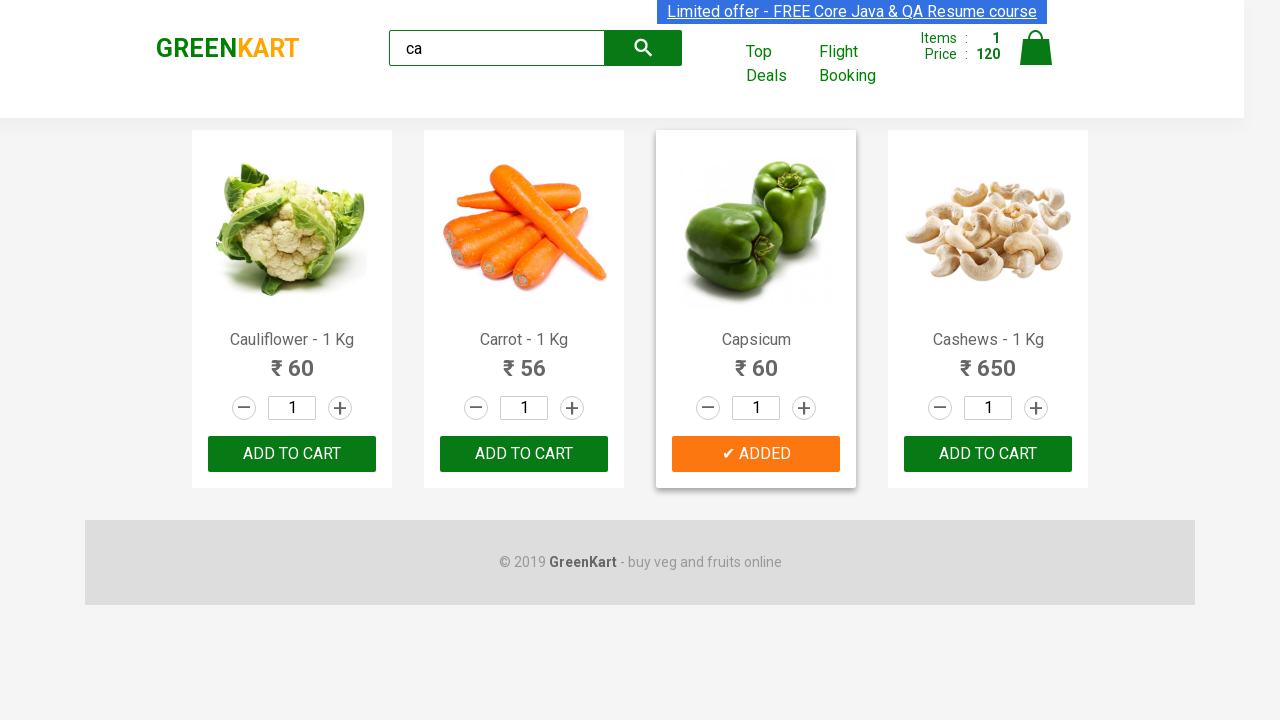

Retrieved product name: 'Cashews - 1 Kg'
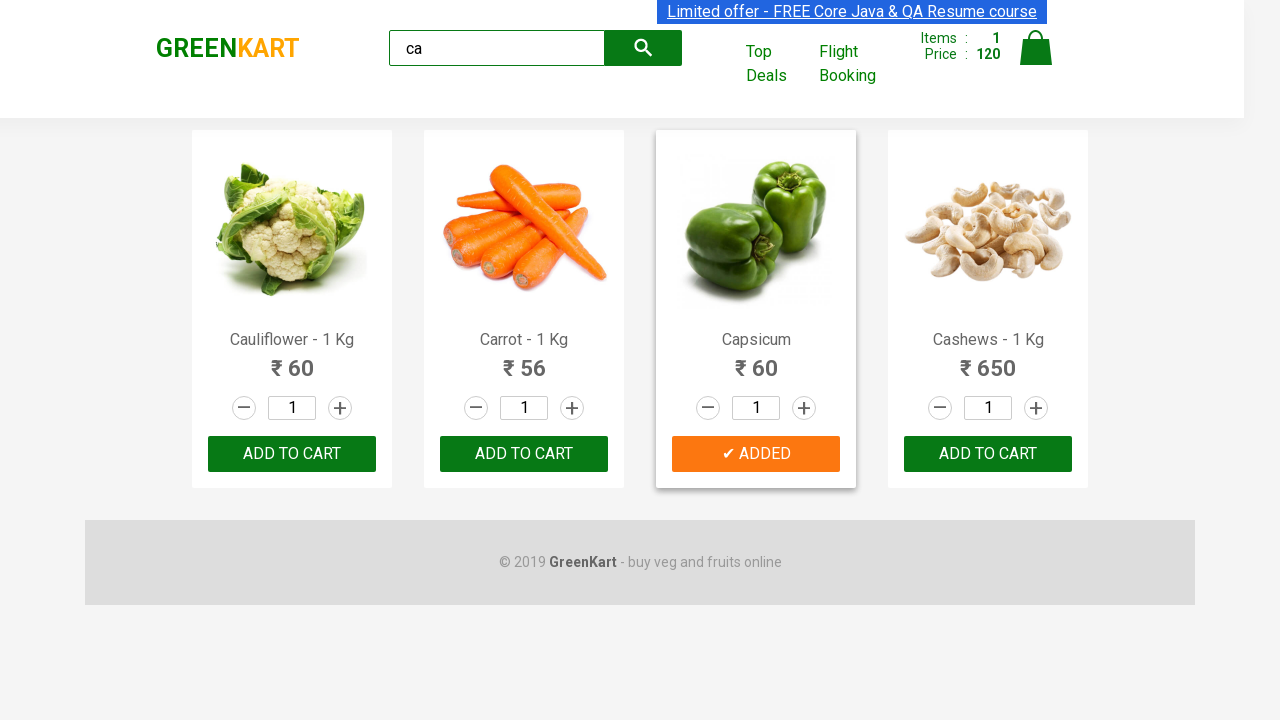

Found Cashews product and clicked ADD TO CART button at (988, 454) on .products .product >> nth=3 >> button
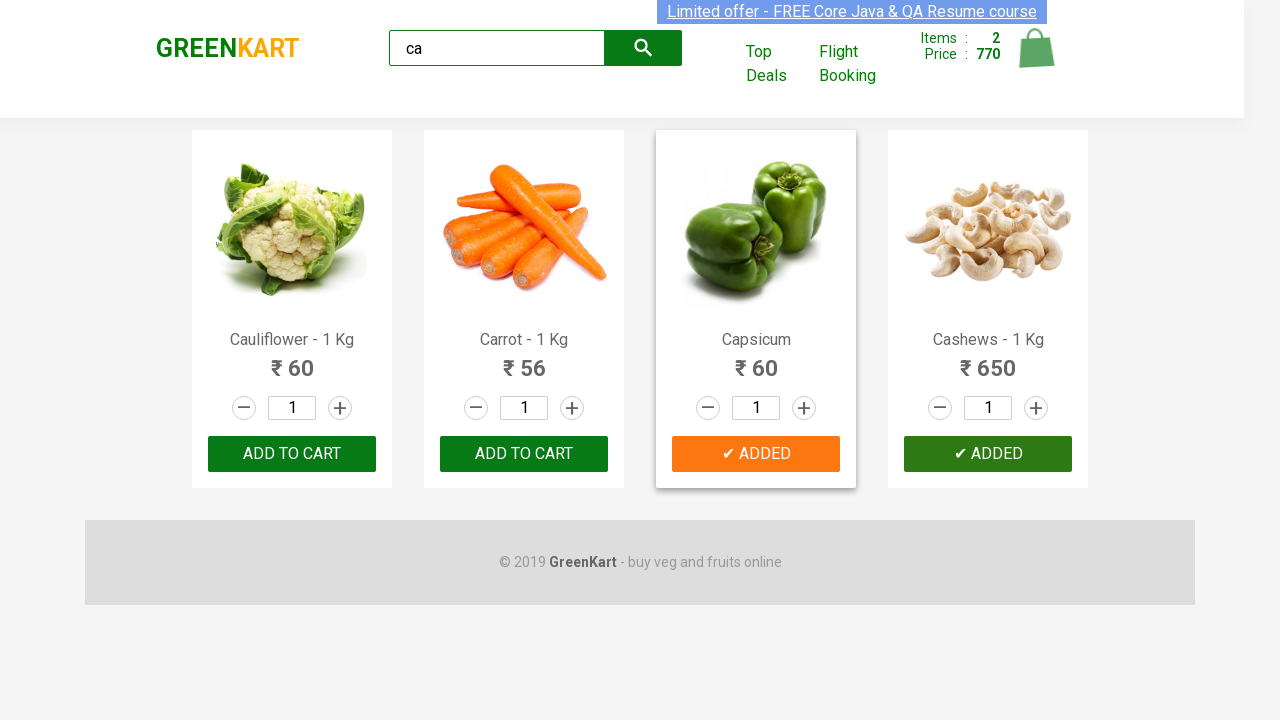

Retrieved brand text: 'GREENKART'
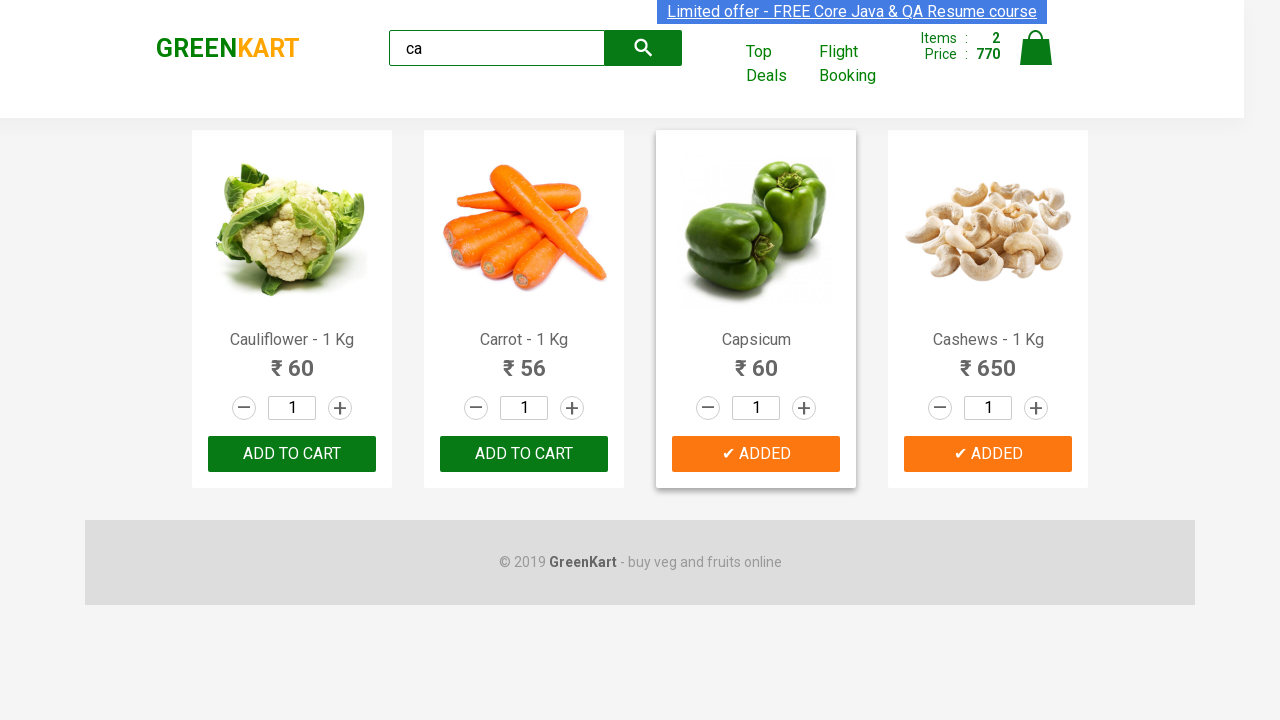

Verified that brand text equals 'GREENKART'
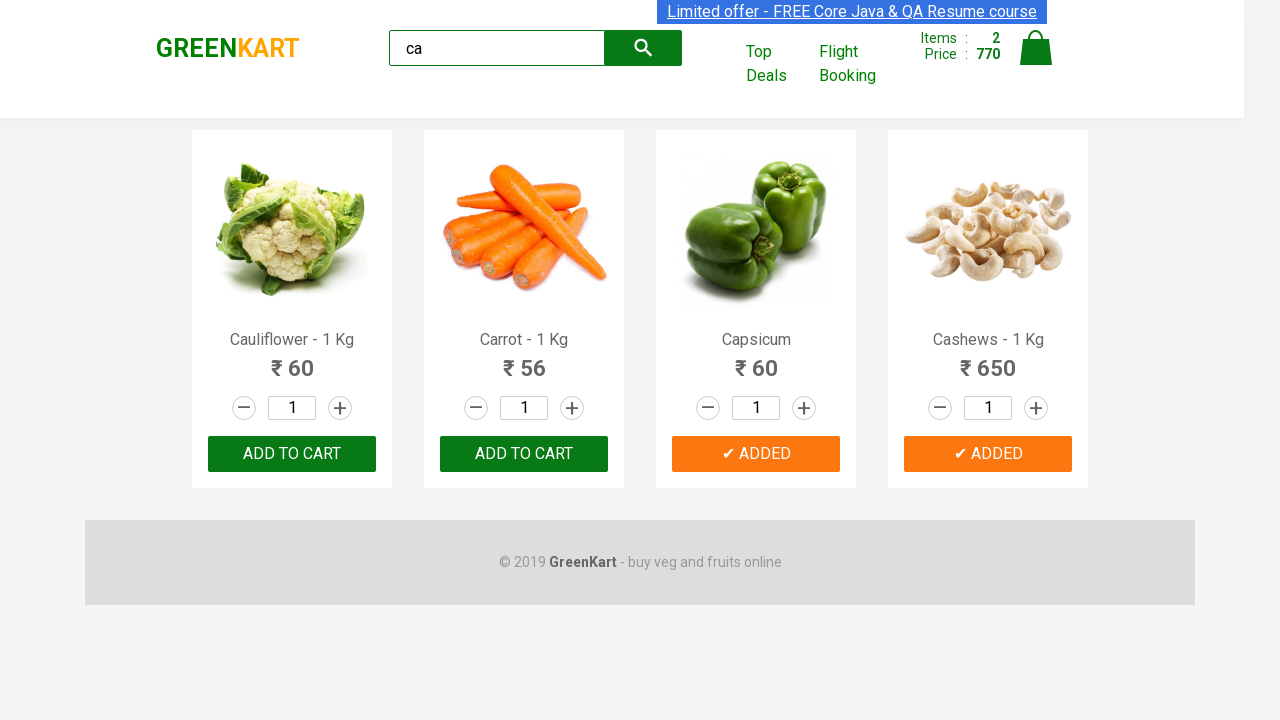

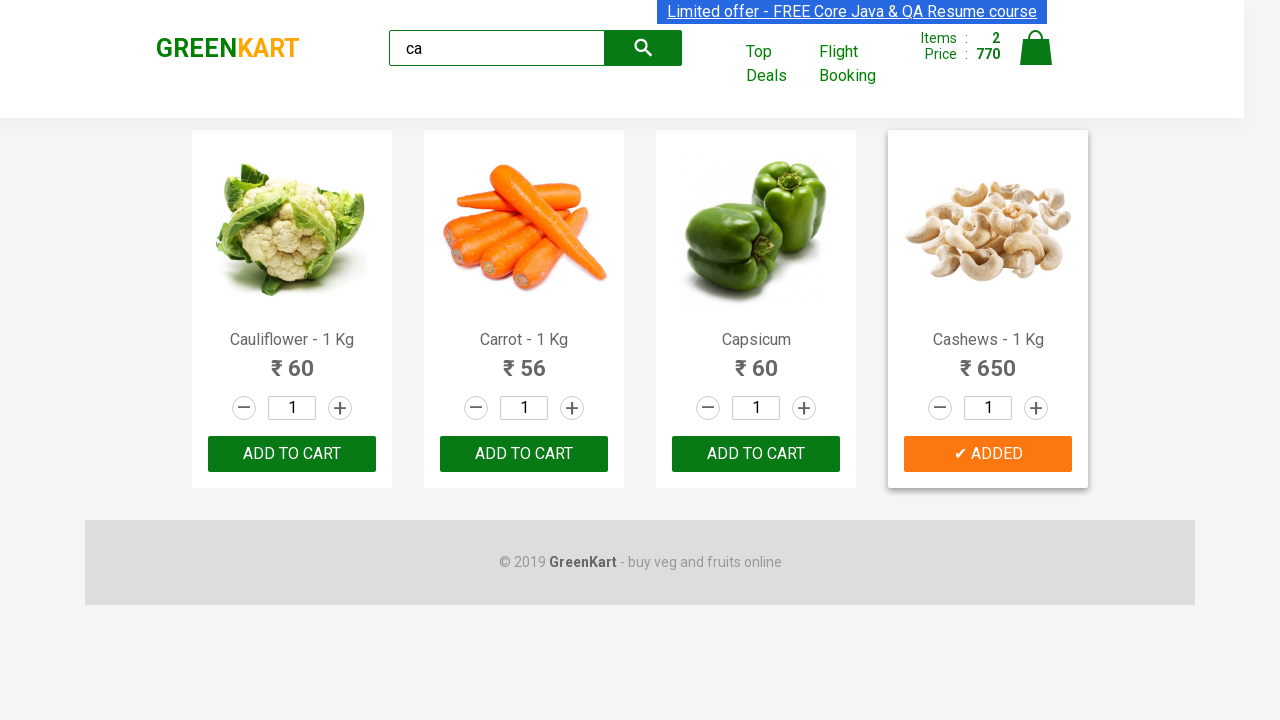